Tests the Bangladesh Education Board results lookup form by selecting exam type, year, board, entering roll and registration numbers, solving a math captcha, and submitting the form.

Starting URL: http://www.educationboardresults.gov.bd/

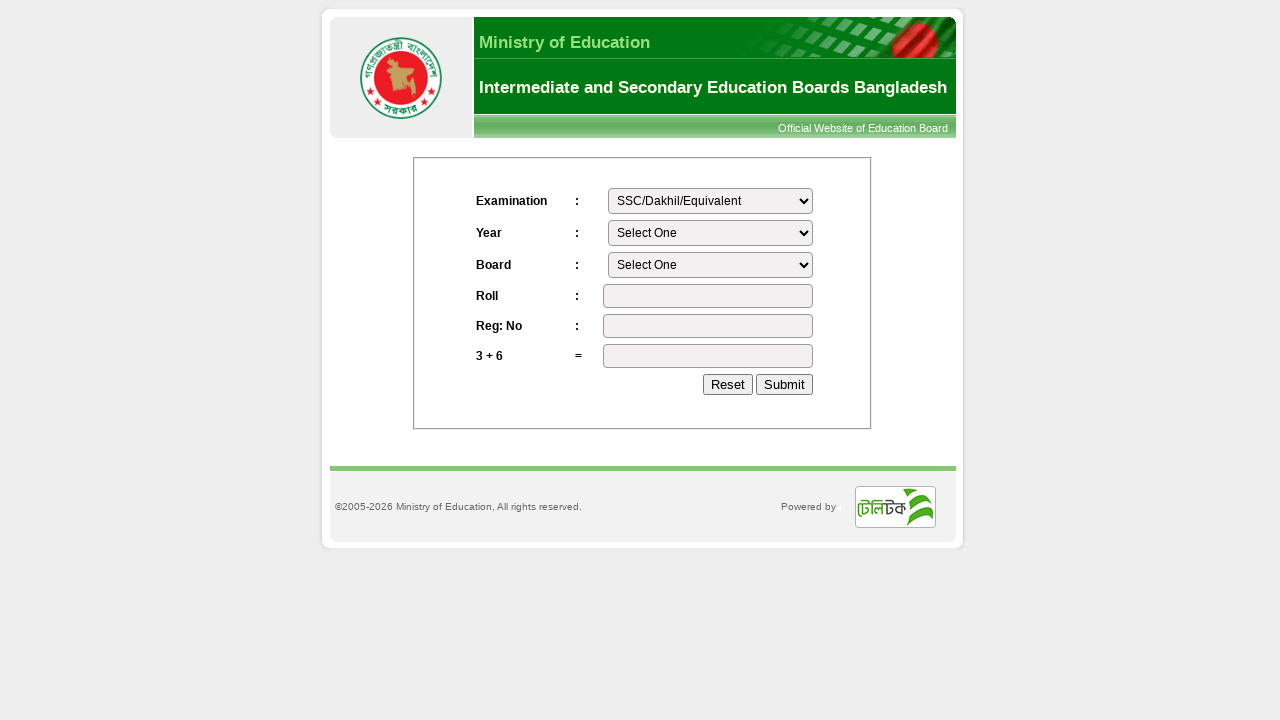

Selected exam type 'SSC/Dakhil/Equivalent' on #exam
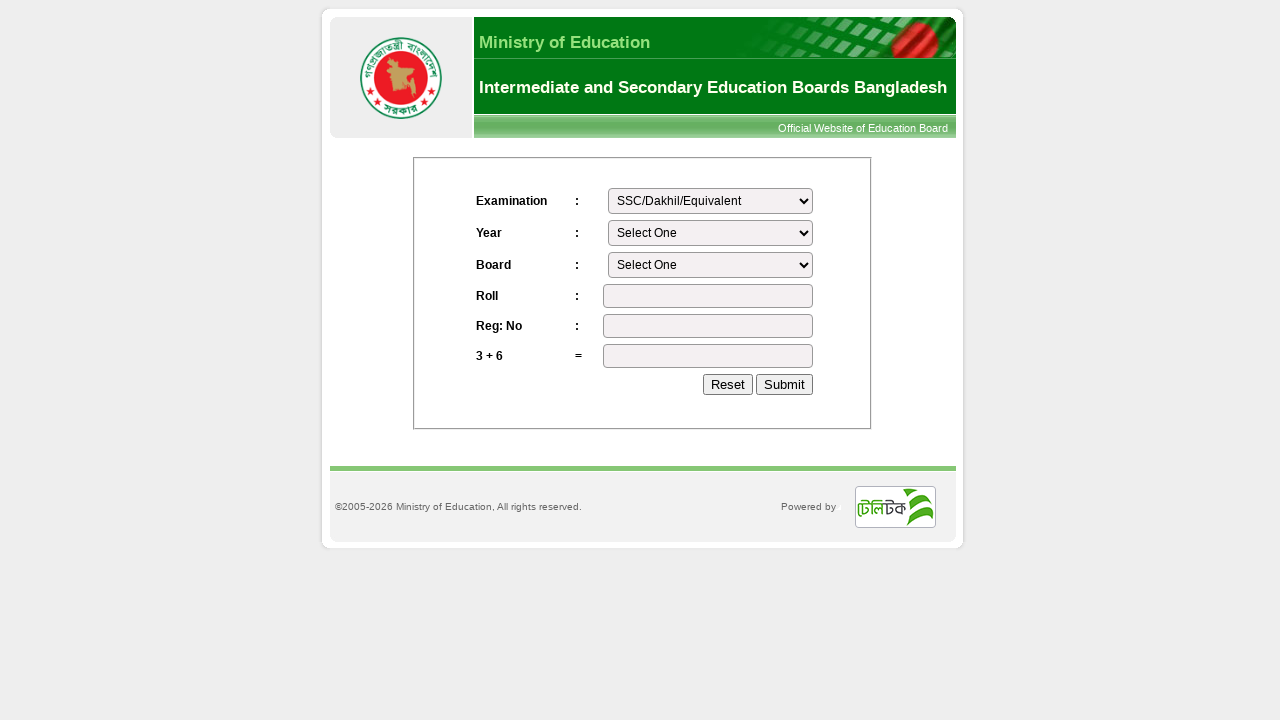

Selected exam year '2023' on #year
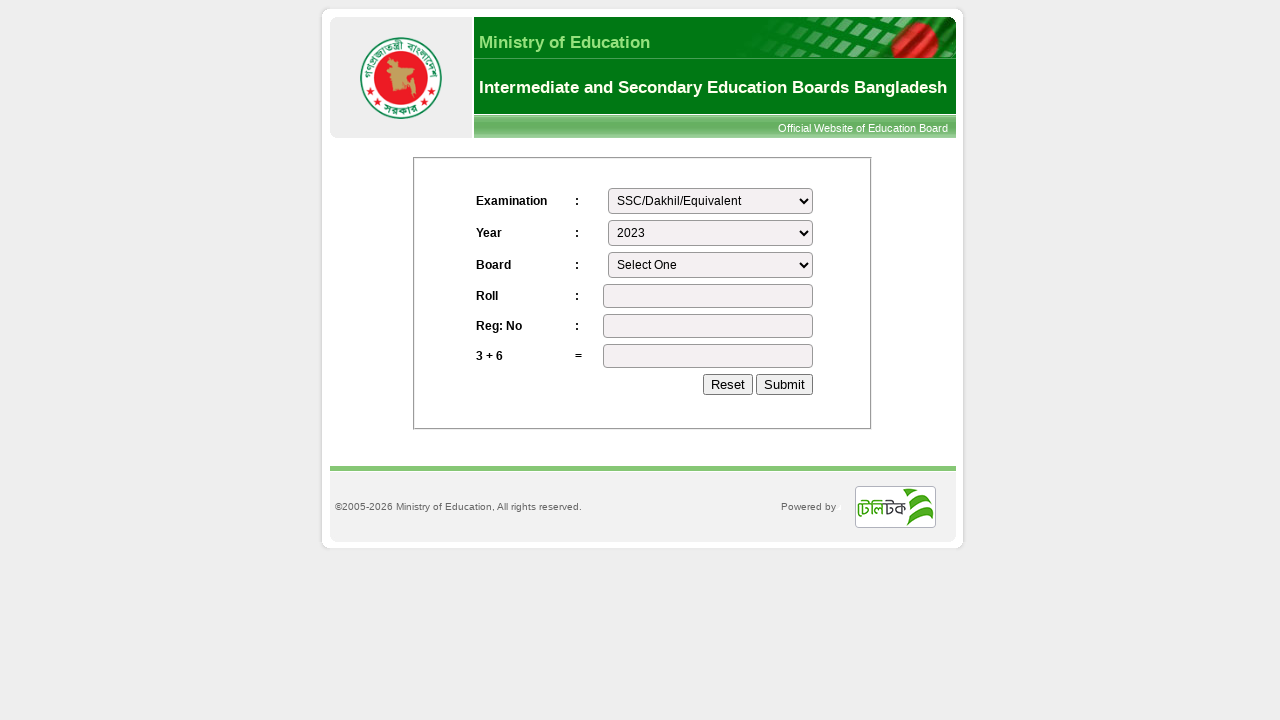

Selected board 'Dhaka' on #board
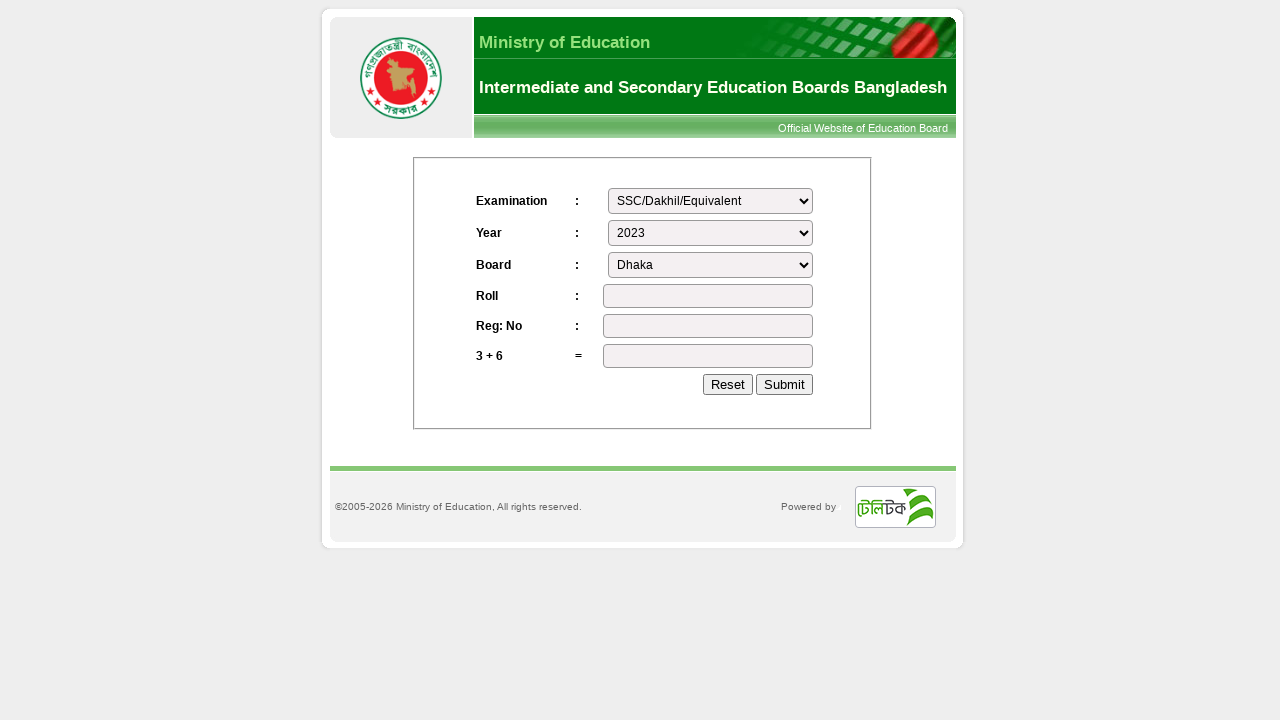

Clicked on roll number field at (708, 296) on #roll
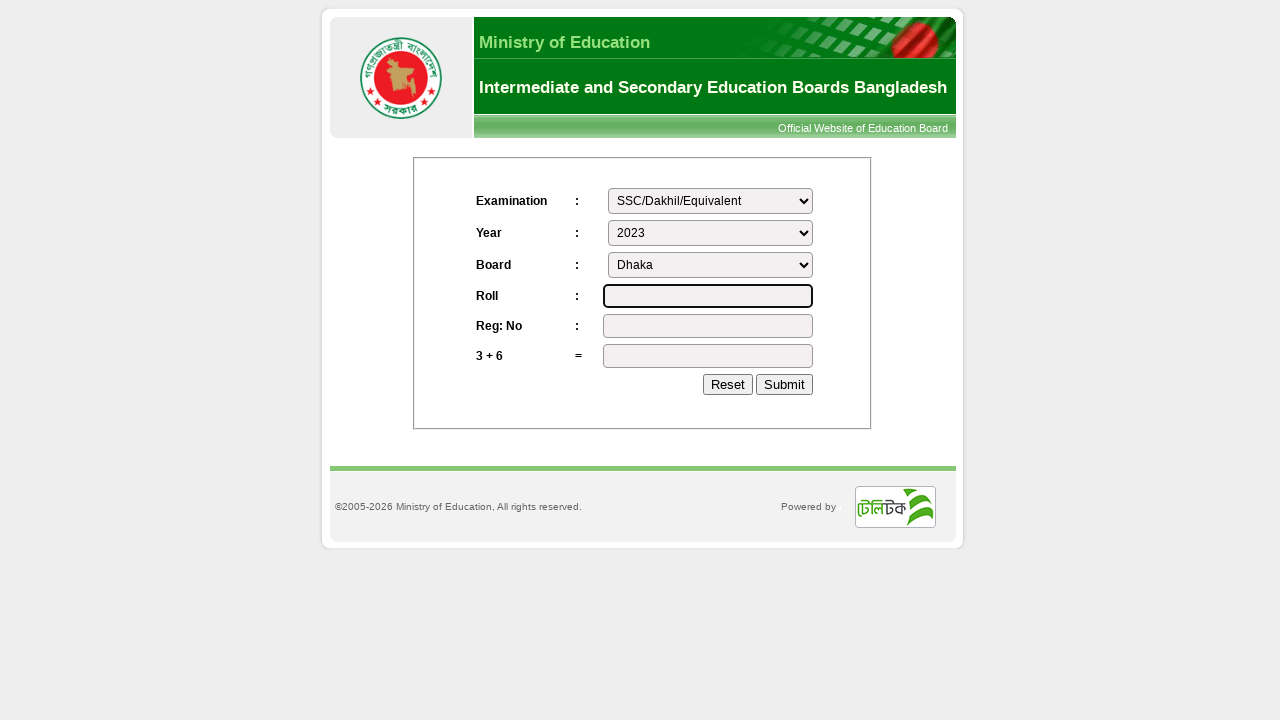

Filled roll number with '123456' on #roll
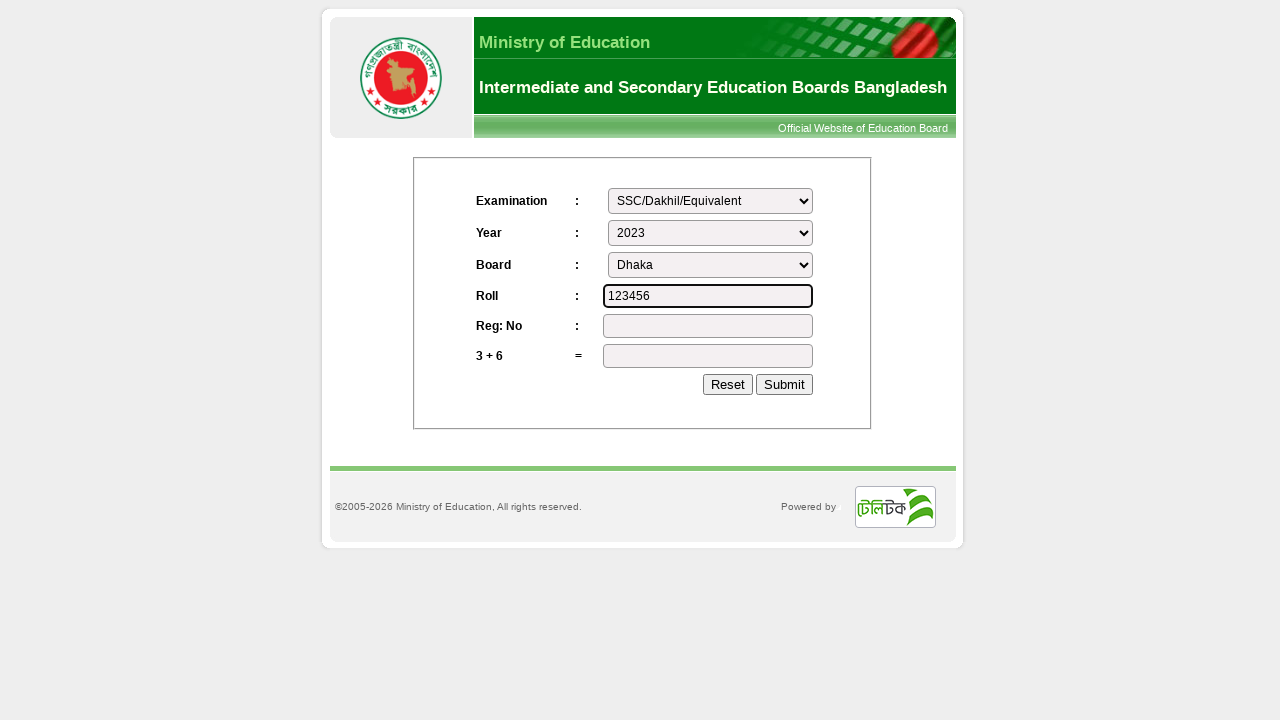

Pressed Tab to move to registration number field on #roll
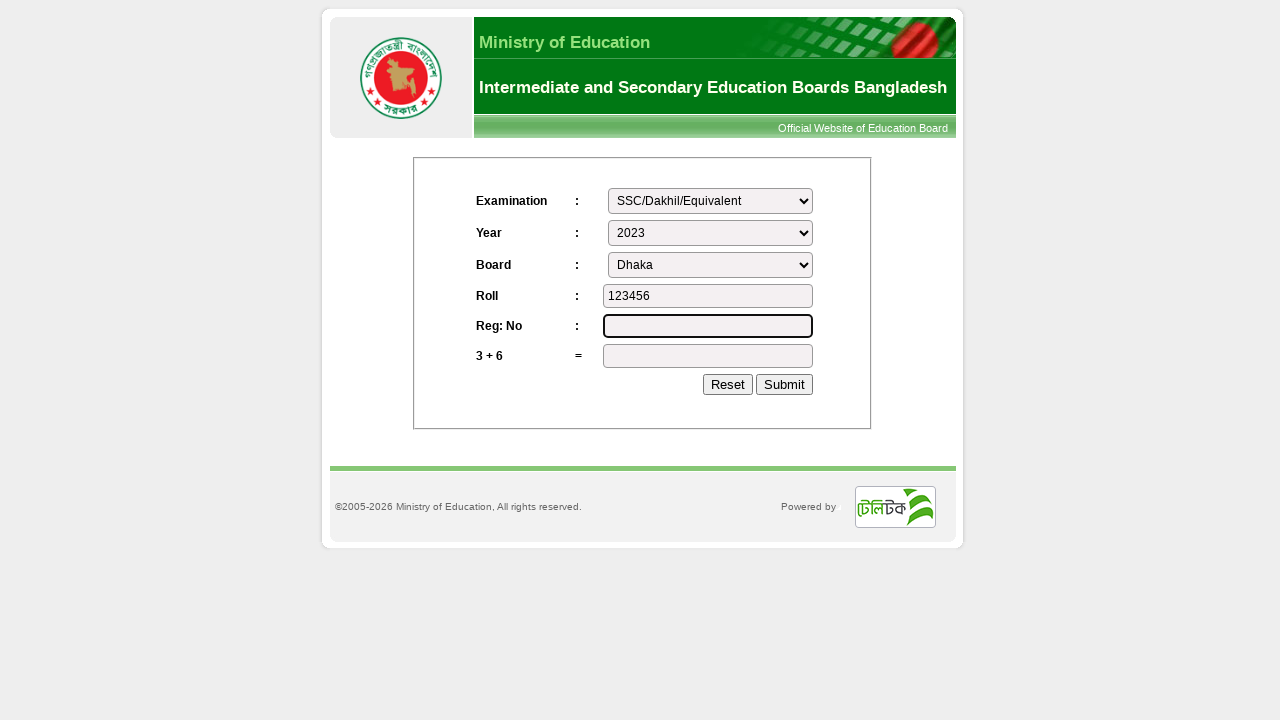

Filled registration number with '1234567890' on #reg
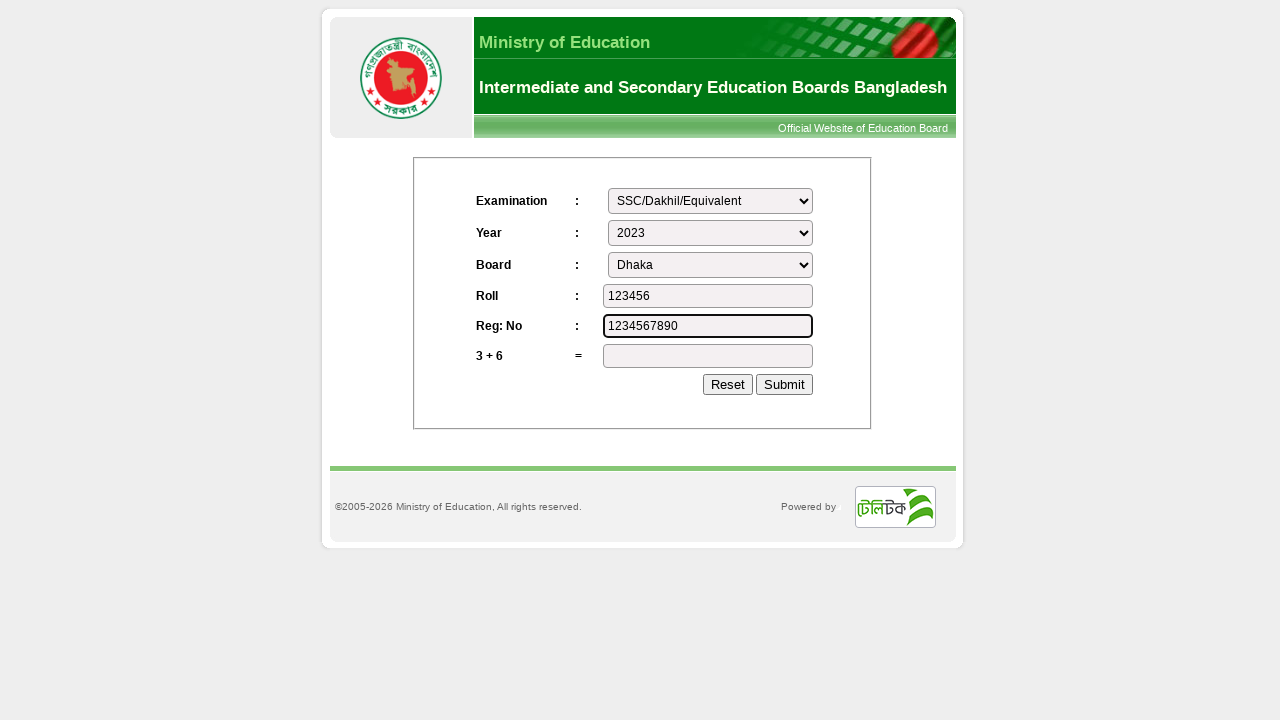

Retrieved math captcha text: '3 + 6'
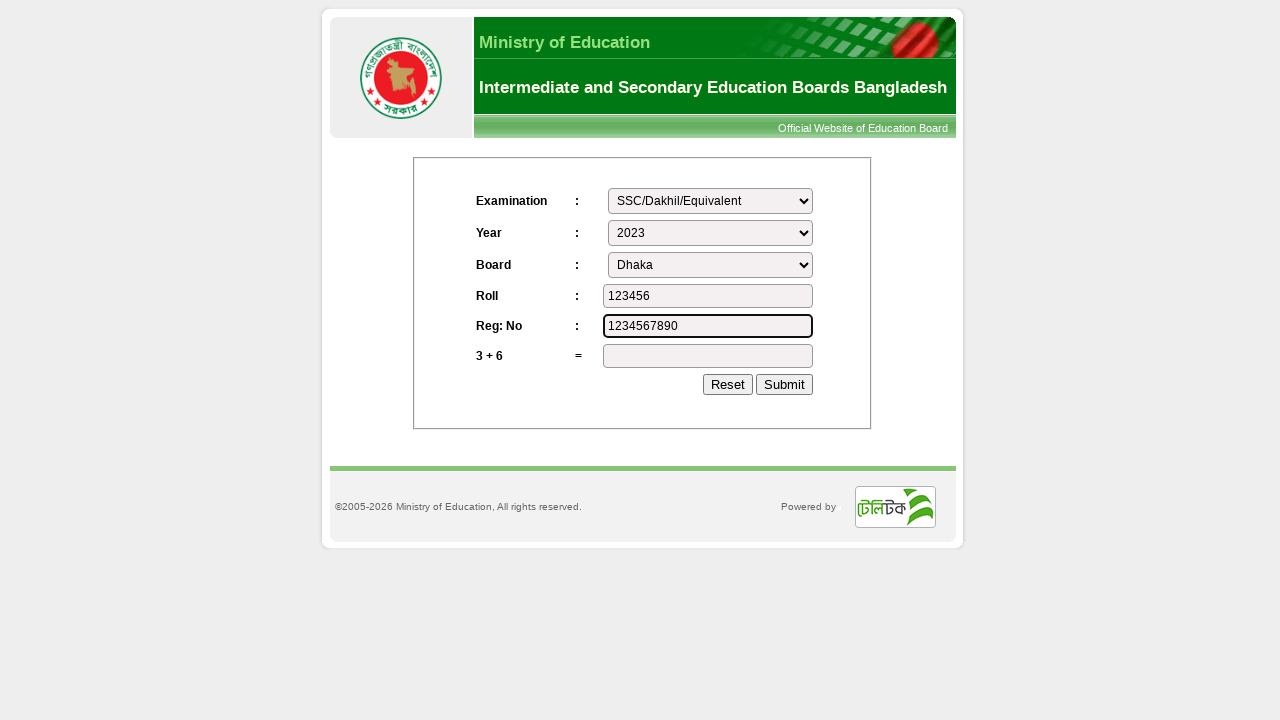

Solved math captcha: 3 + 6 = 9
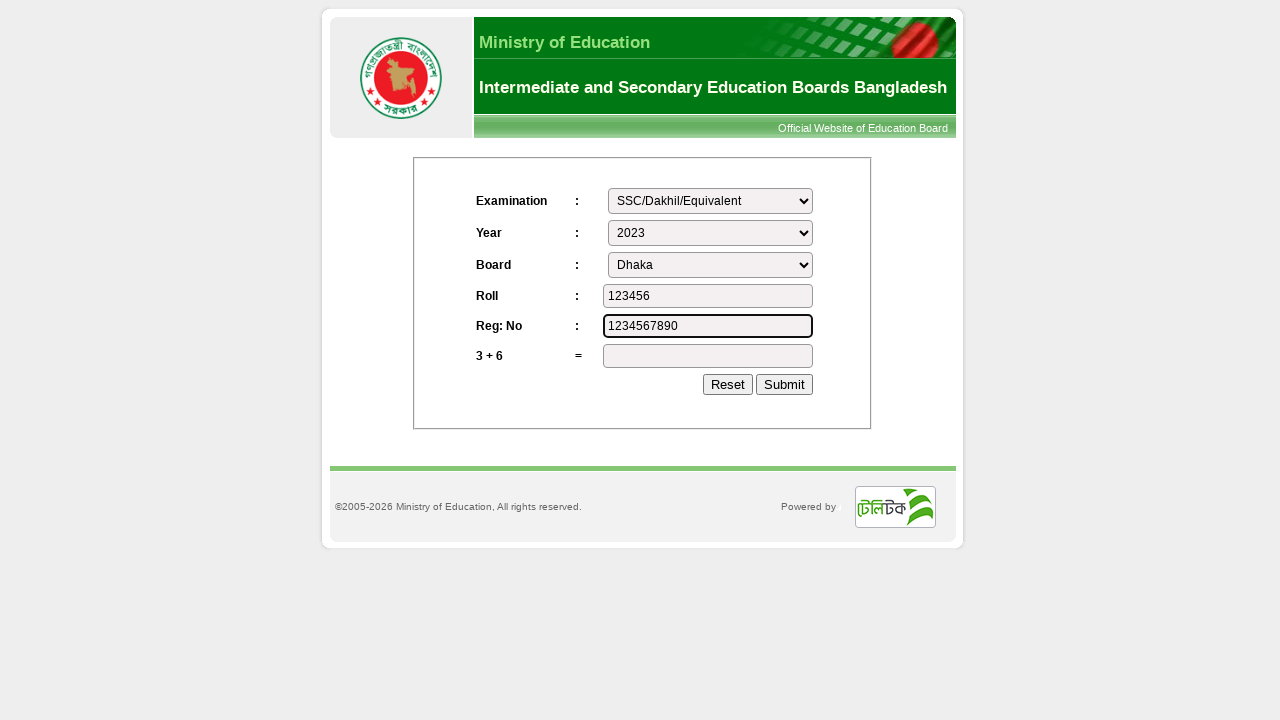

Clicked on captcha answer field at (708, 356) on #value_s
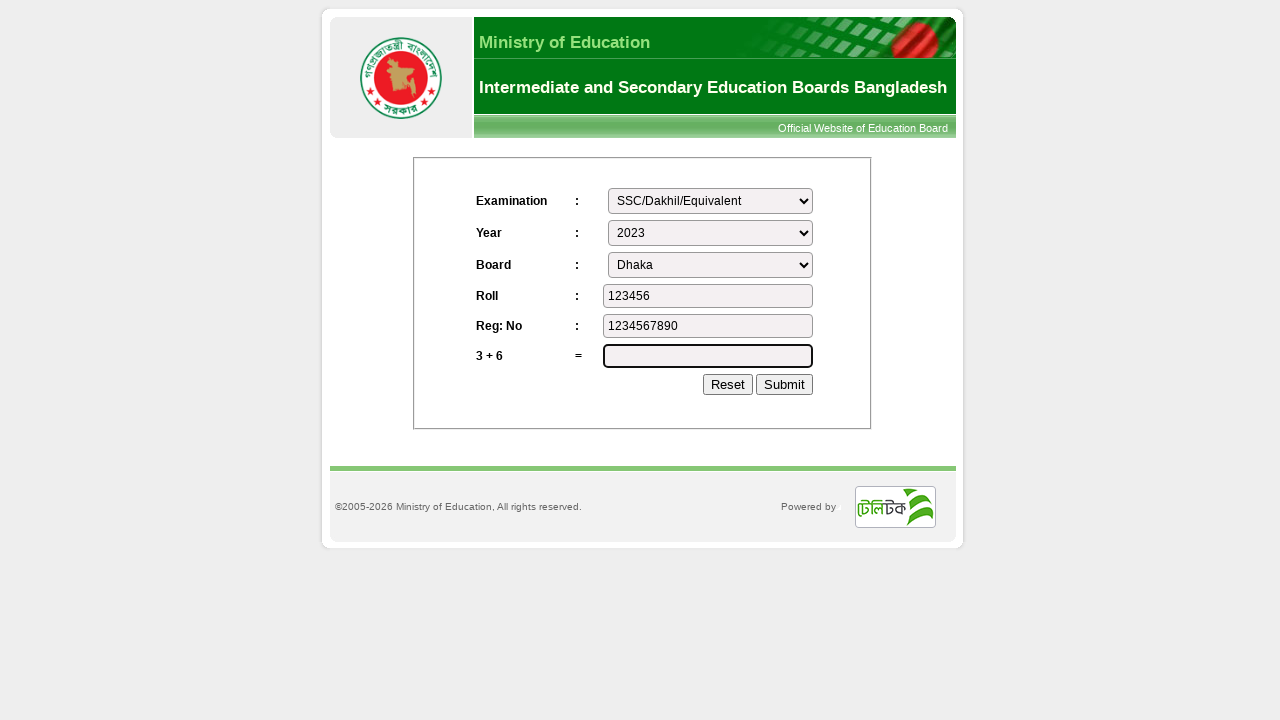

Filled captcha answer field with '9' on #value_s
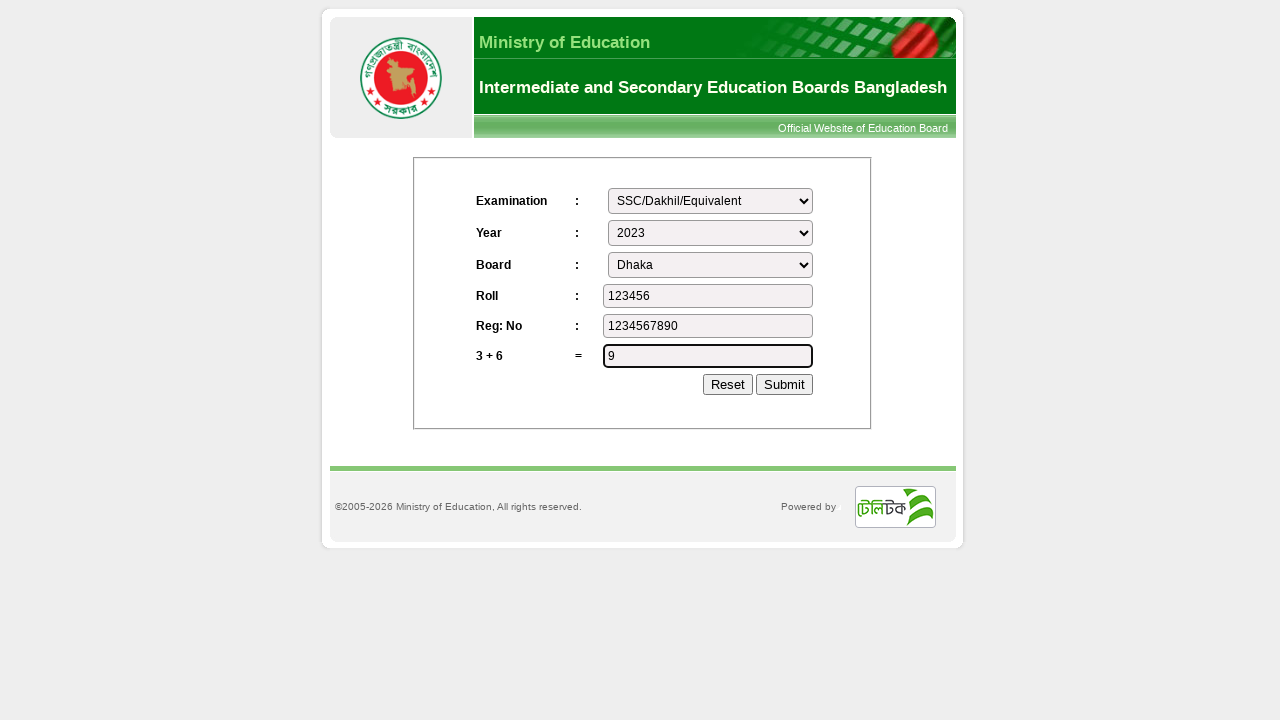

Clicked Submit button to submit the form at (785, 384) on internal:role=button[name="Submit"i]
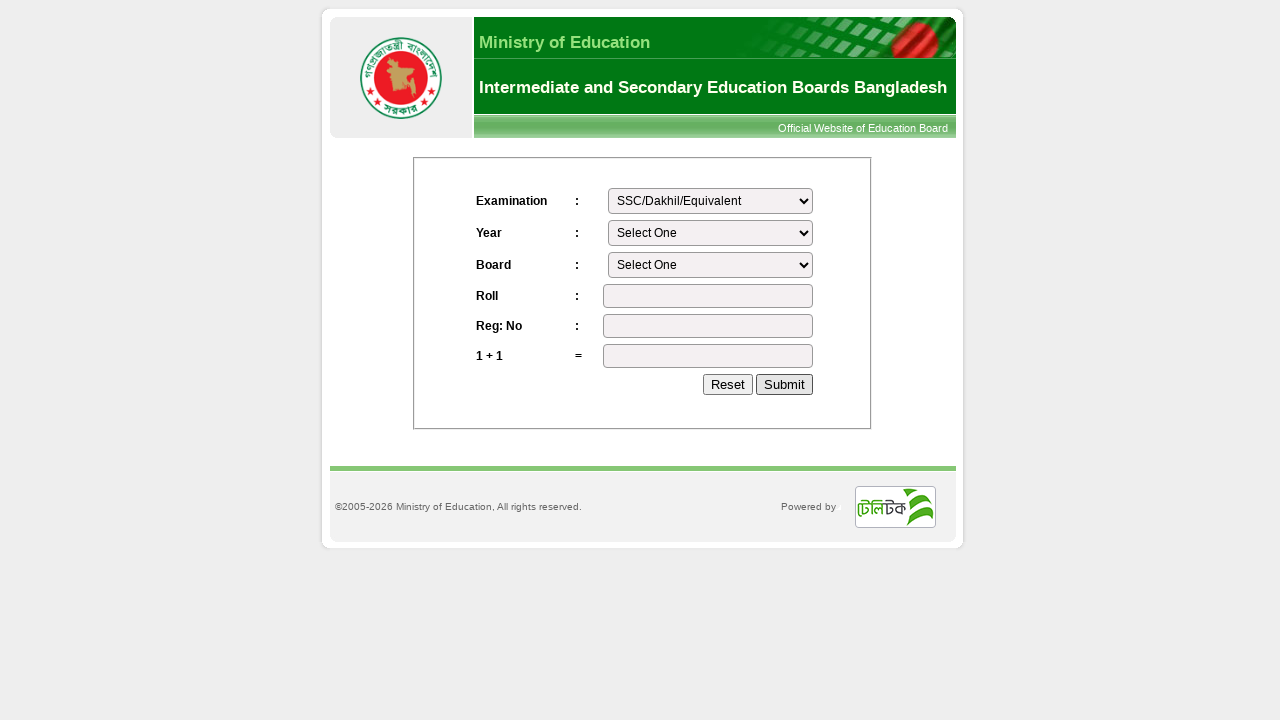

Waited 4 seconds for results to load
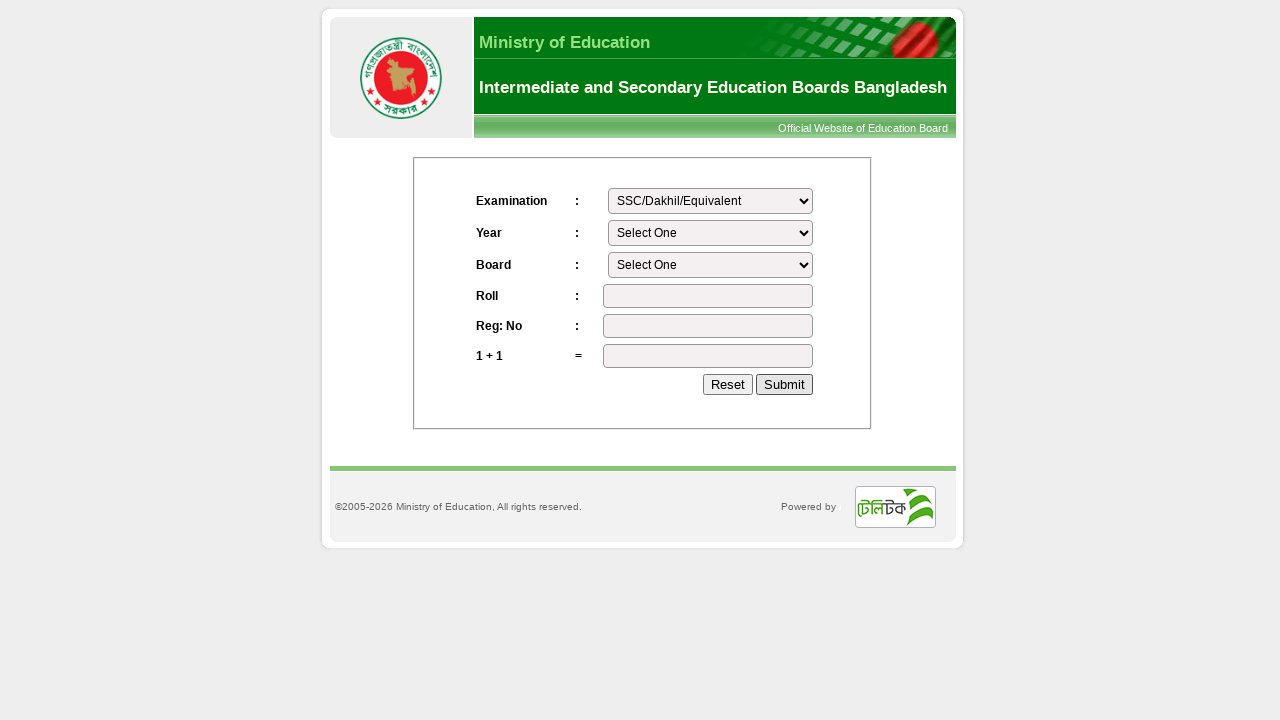

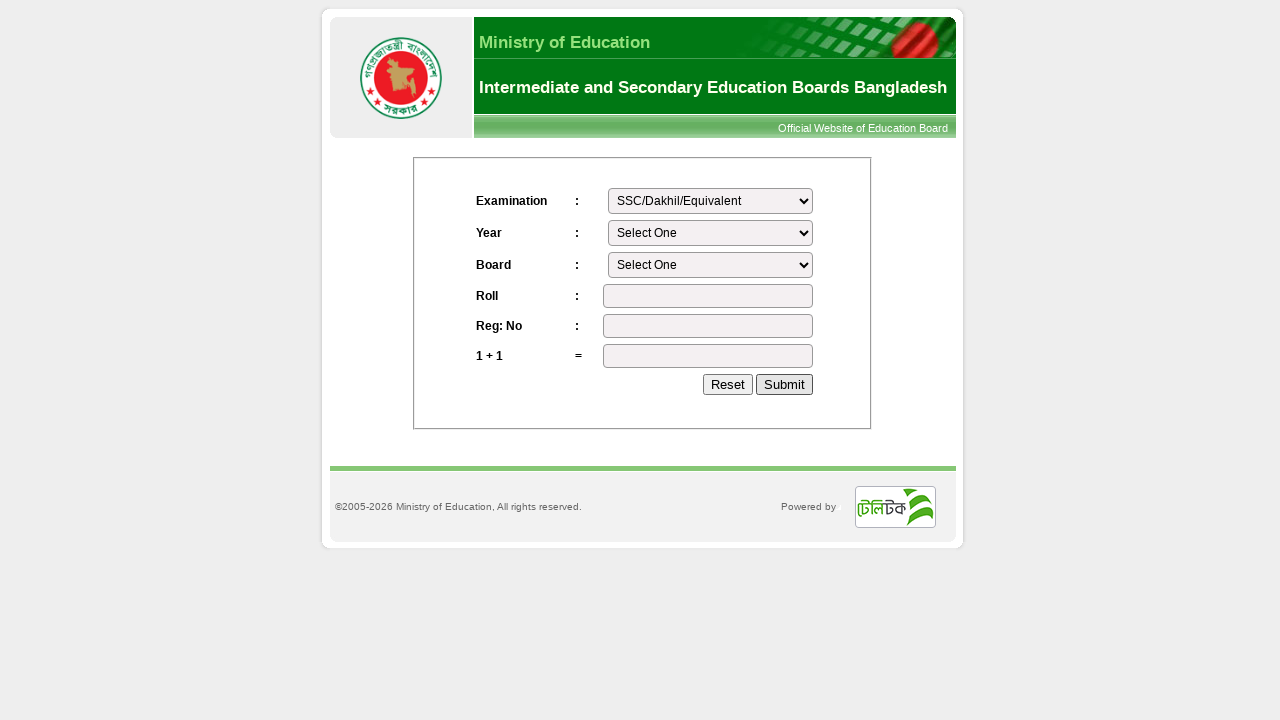